Navigates to a notification message page and verifies that the notification message is displayed, with retry logic to handle intermittent "please try again" messages.

Starting URL: http://the-internet.herokuapp.com/notification_message

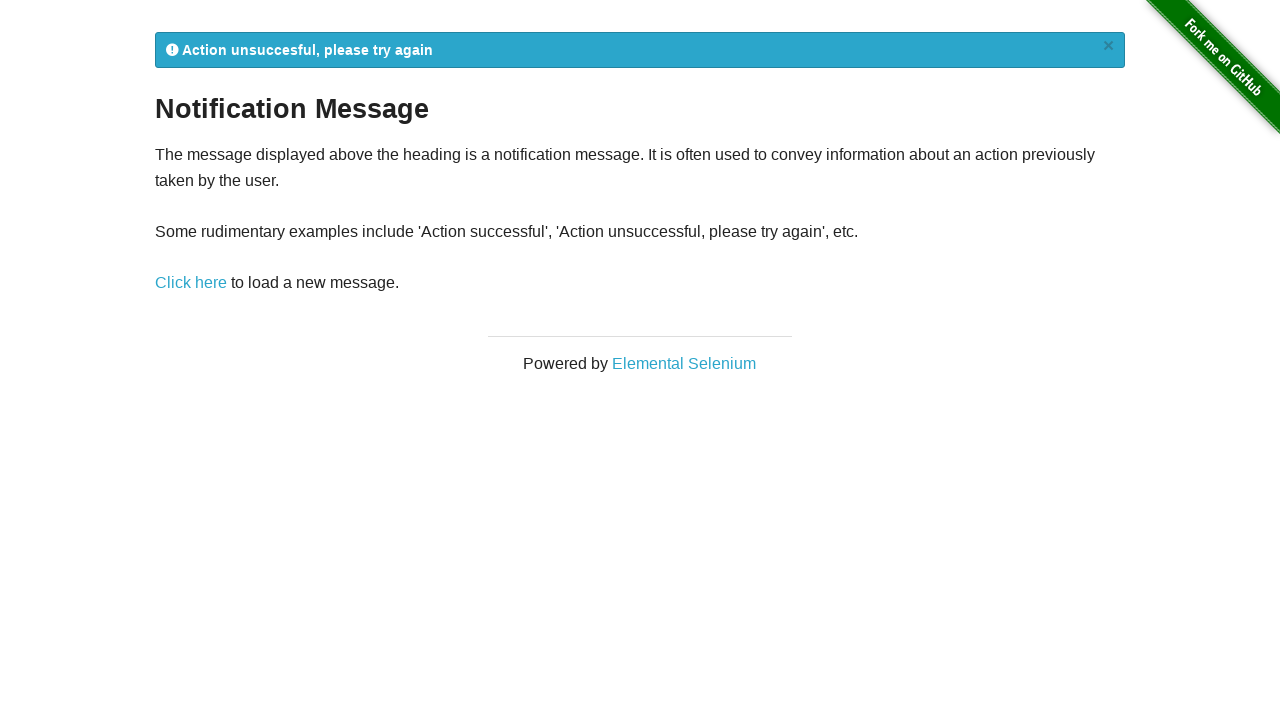

Waited for notification message element to be present
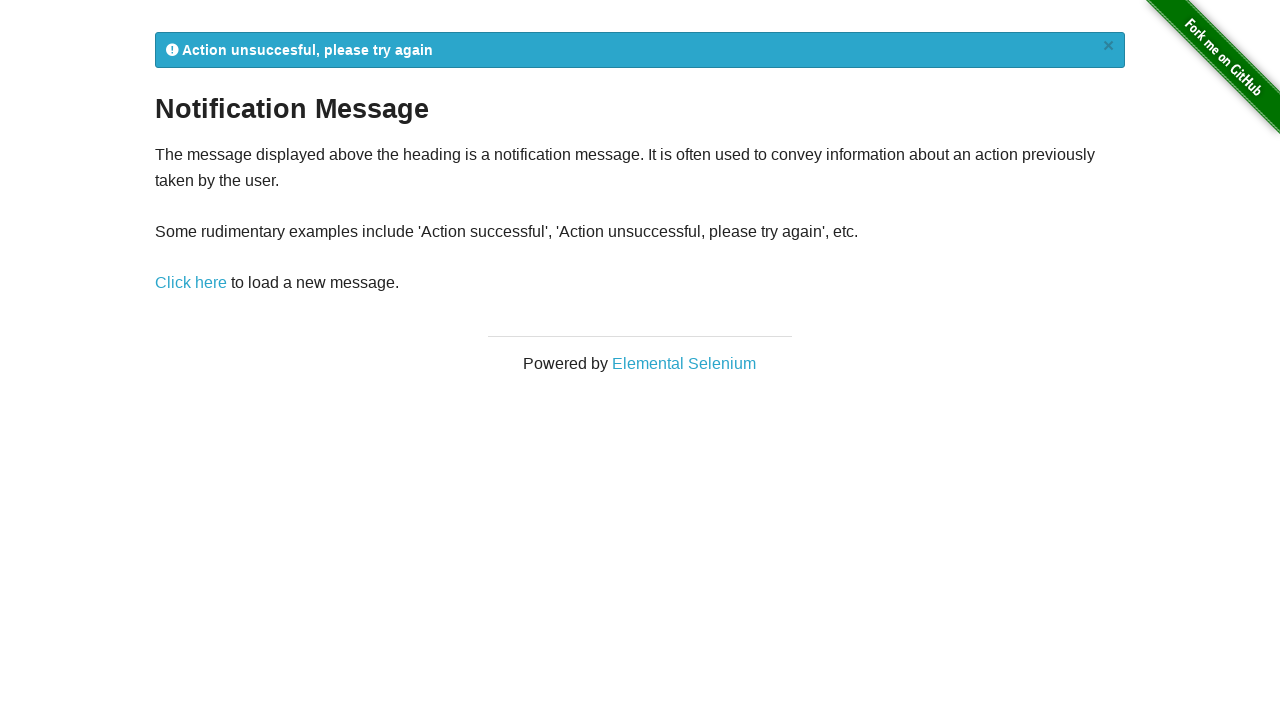

Located notification message element
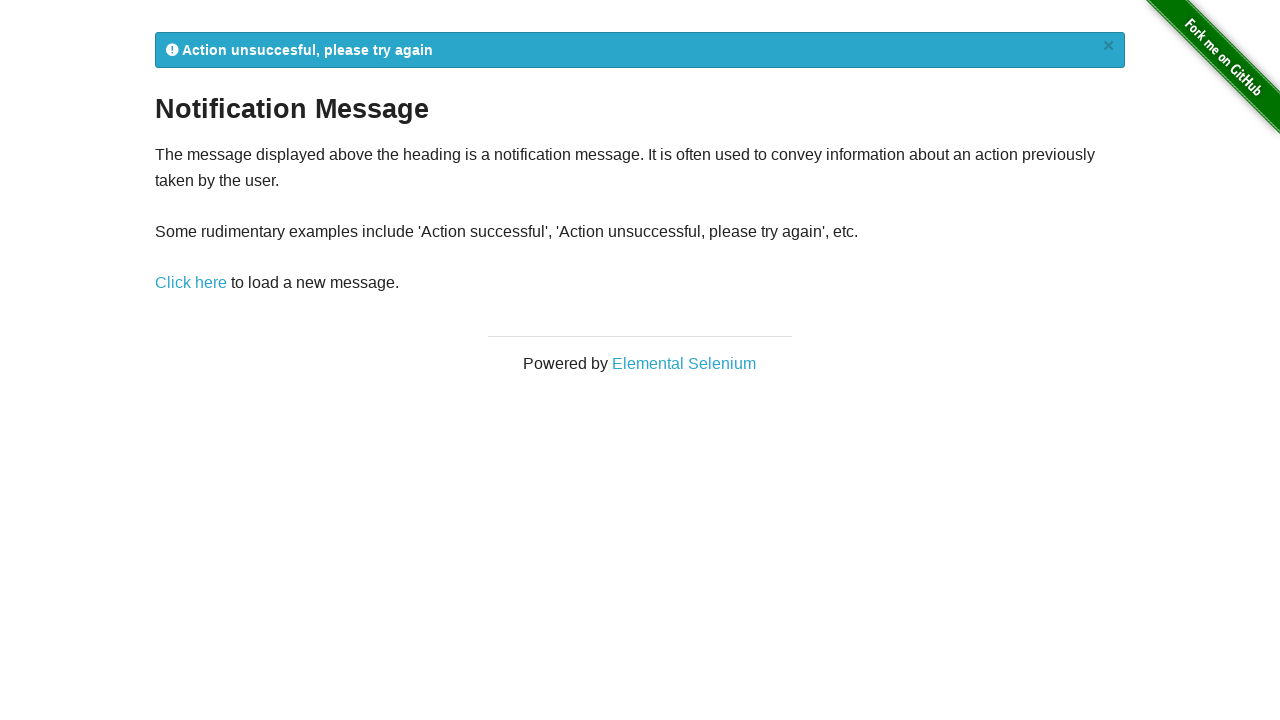

Retrieved notification message text: '
            Action unsuccesful, please try again
            ×
          '
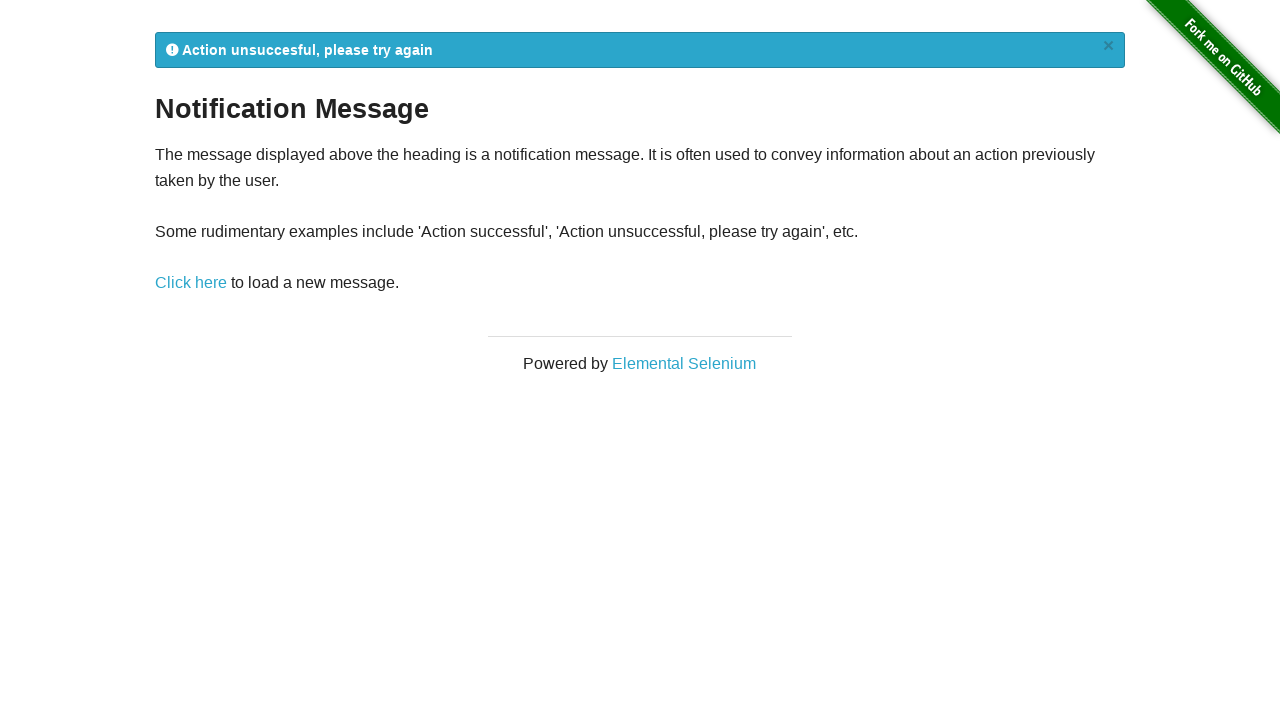

Clicked notification message link to retry (attempt 1) at (191, 283) on a[href='/notification_message']
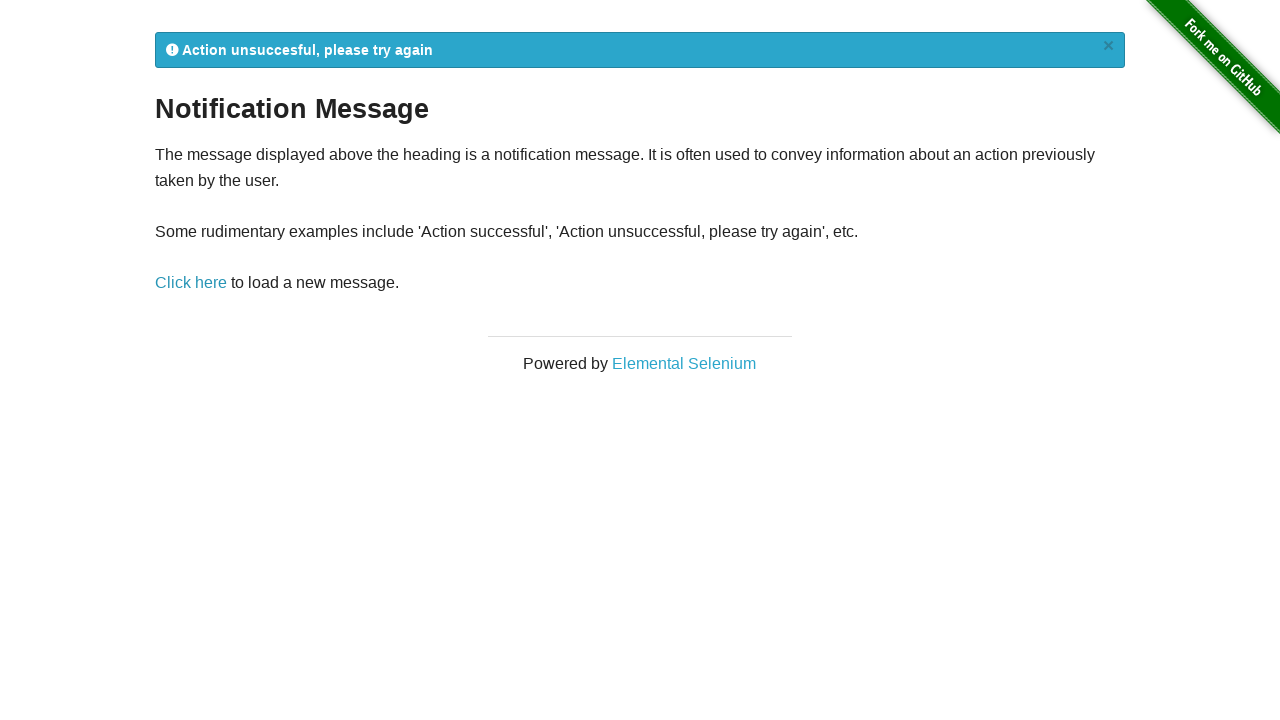

Waited for updated notification message element
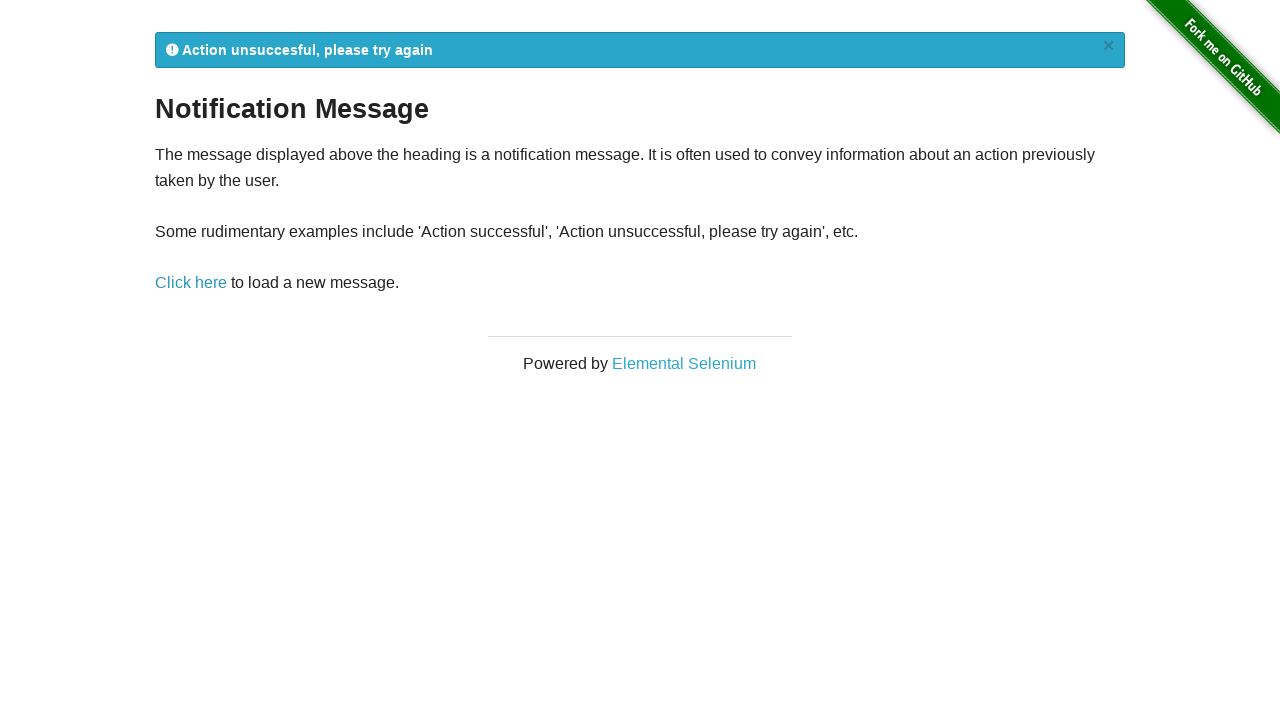

Retrieved updated notification message text: '
            Action unsuccesful, please try again
            ×
          '
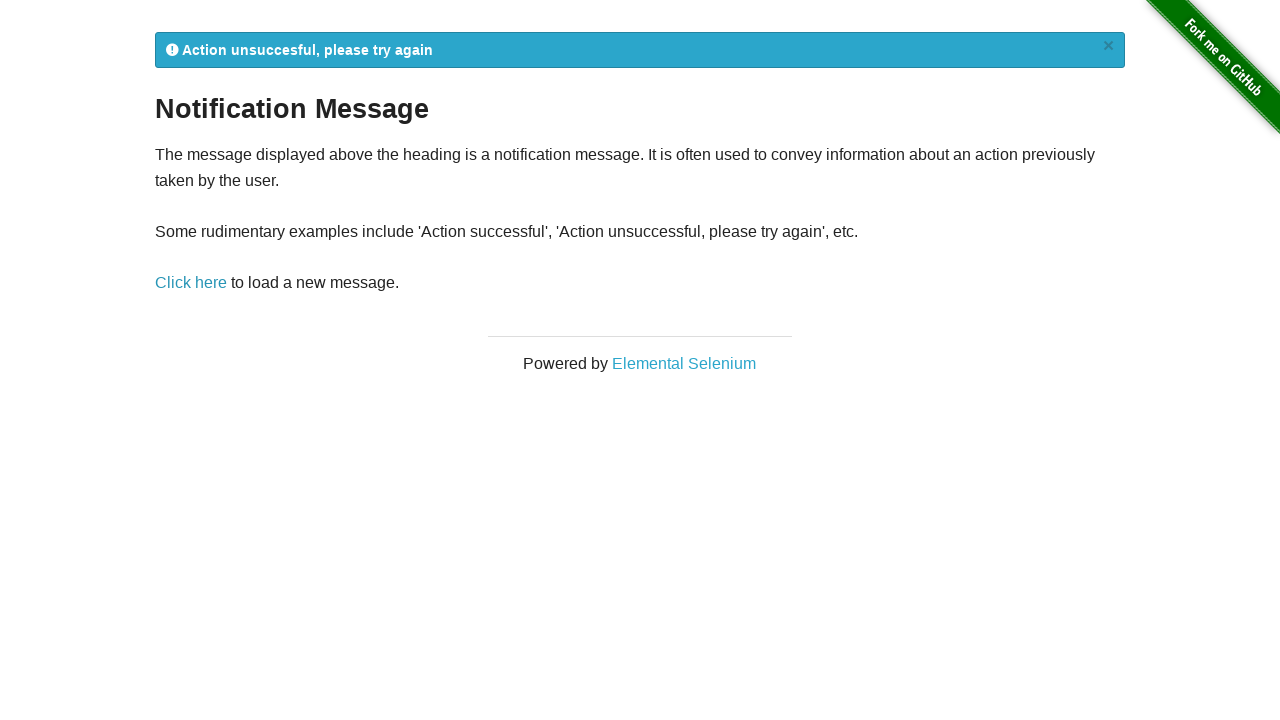

Clicked notification message link to retry (attempt 2) at (191, 283) on a[href='/notification_message']
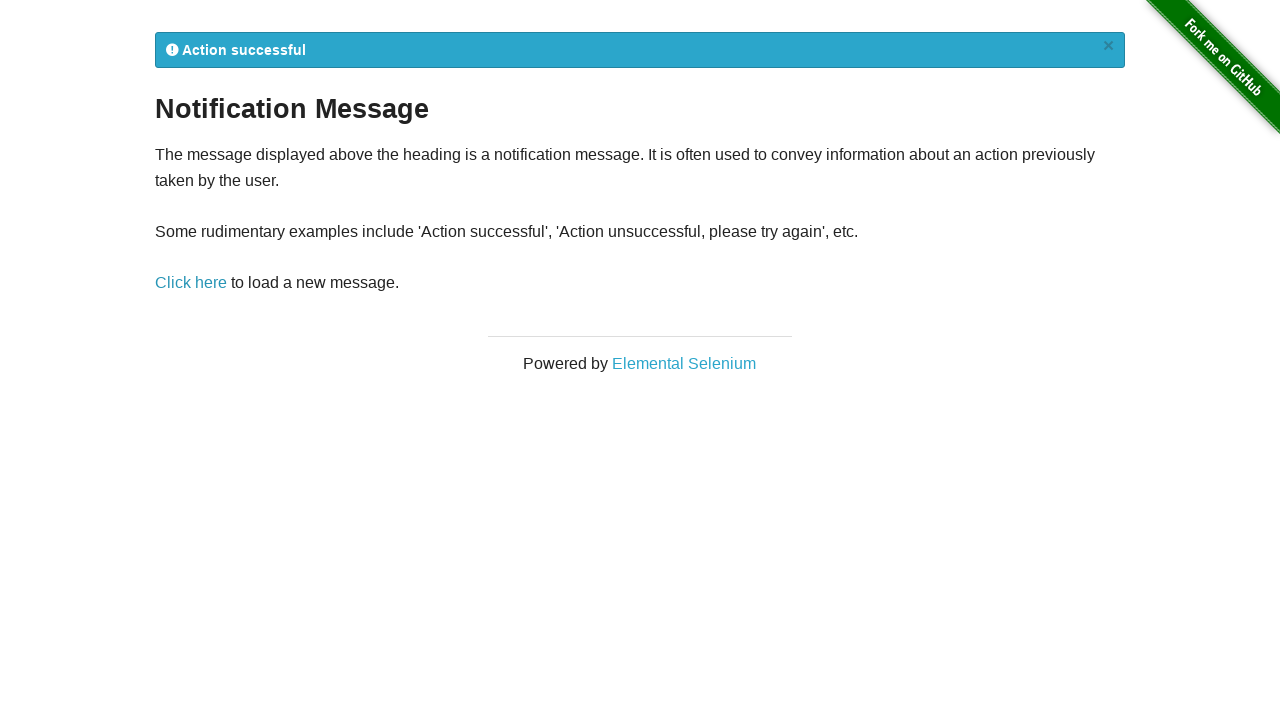

Waited for updated notification message element
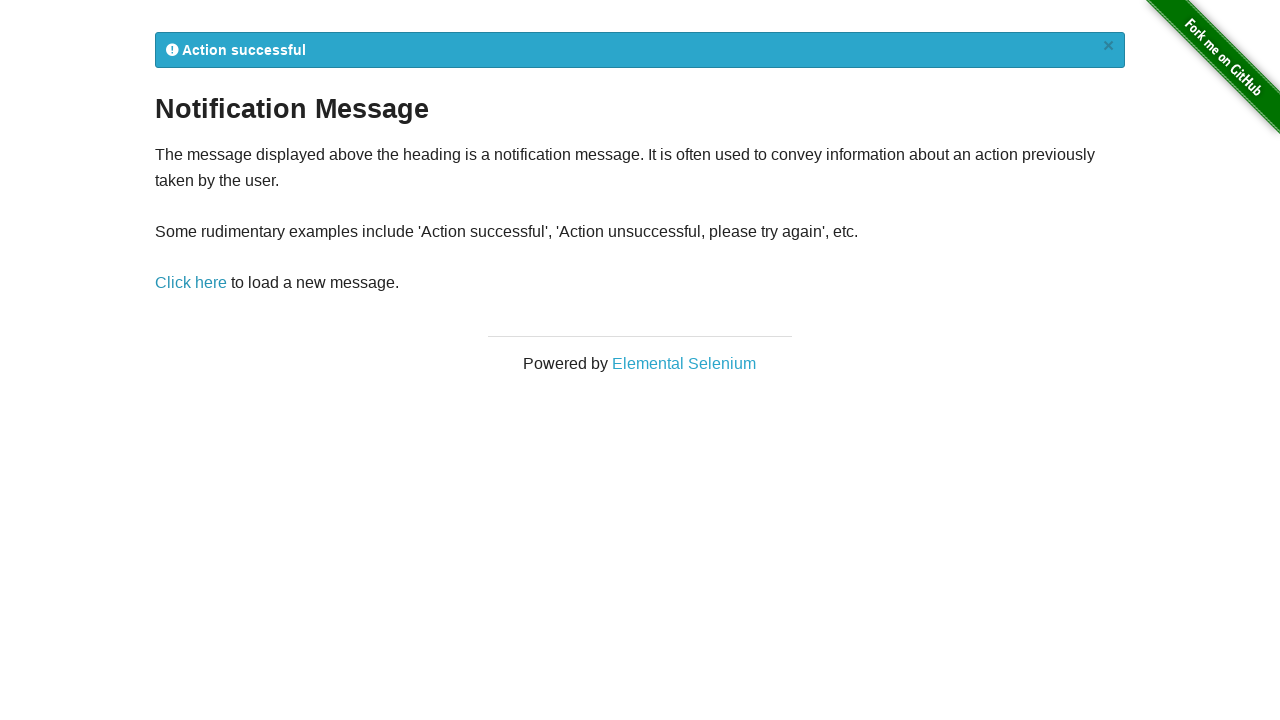

Retrieved updated notification message text: '
            Action successful
            ×
          '
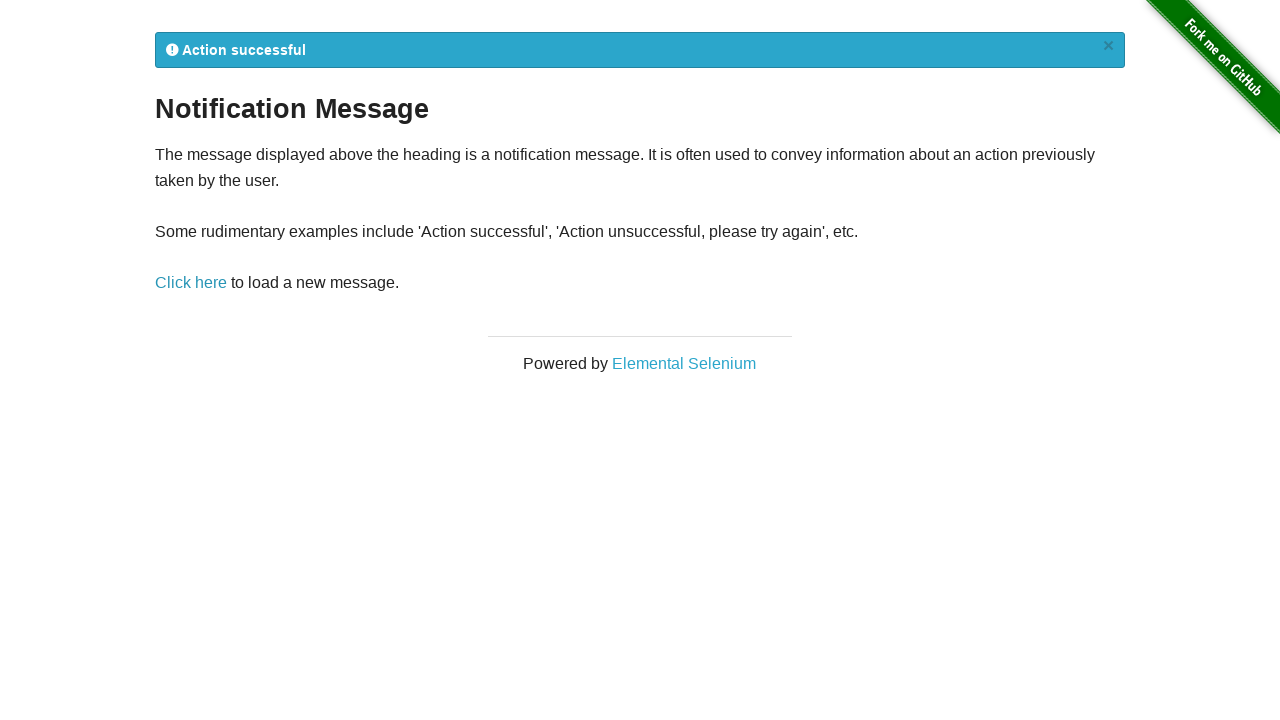

Verified notification message contains 'Action successful'
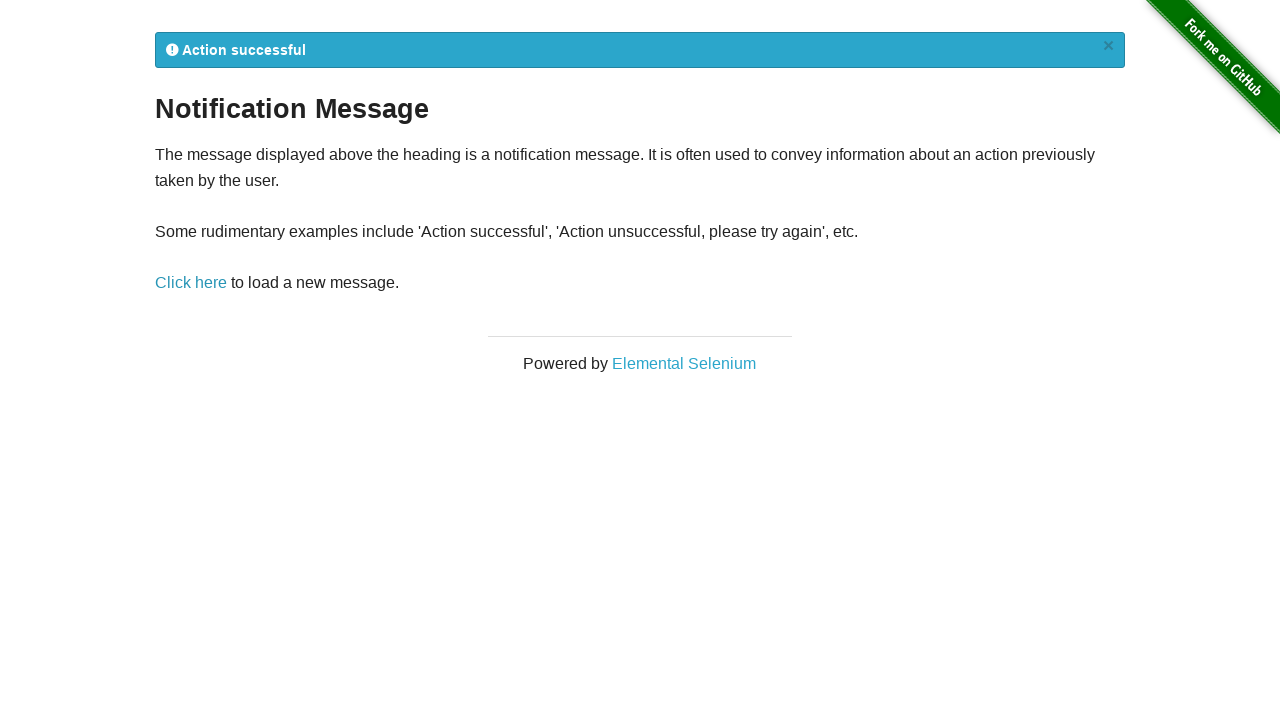

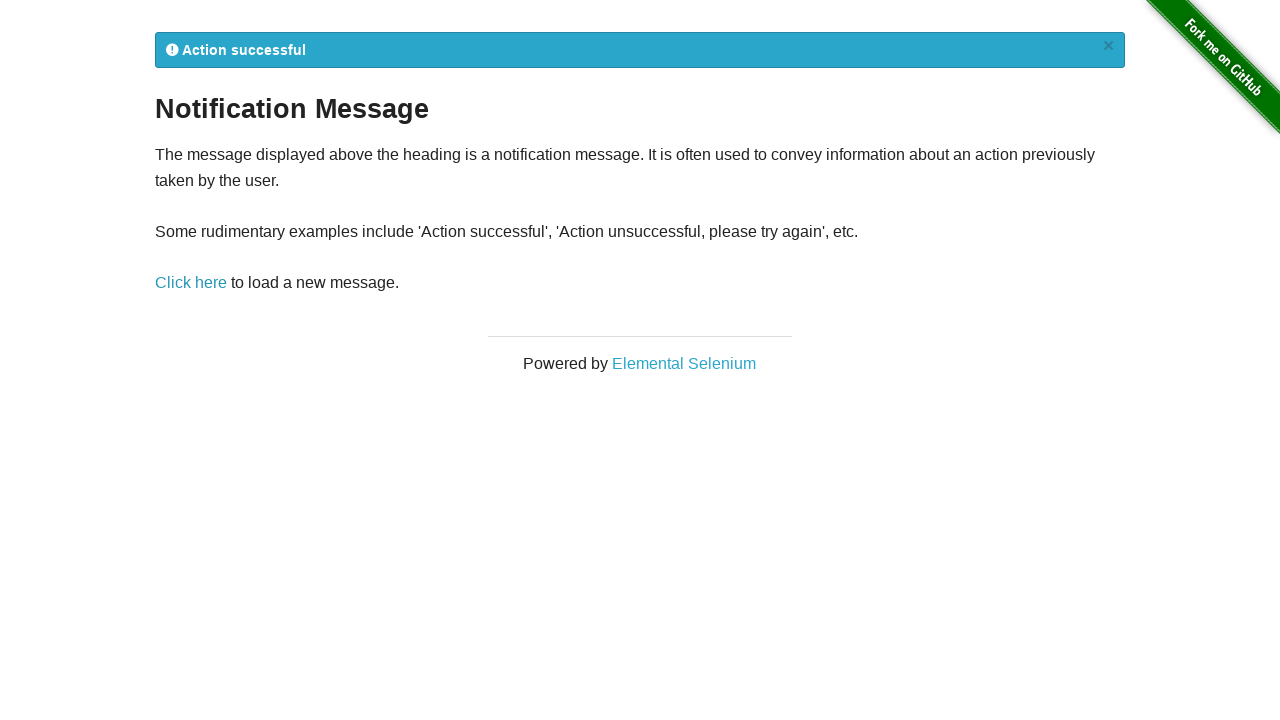